Verifies that the "Login" heading text is displayed on the login page

Starting URL: https://opensource-demo.orangehrmlive.com/web/index.php/auth/login

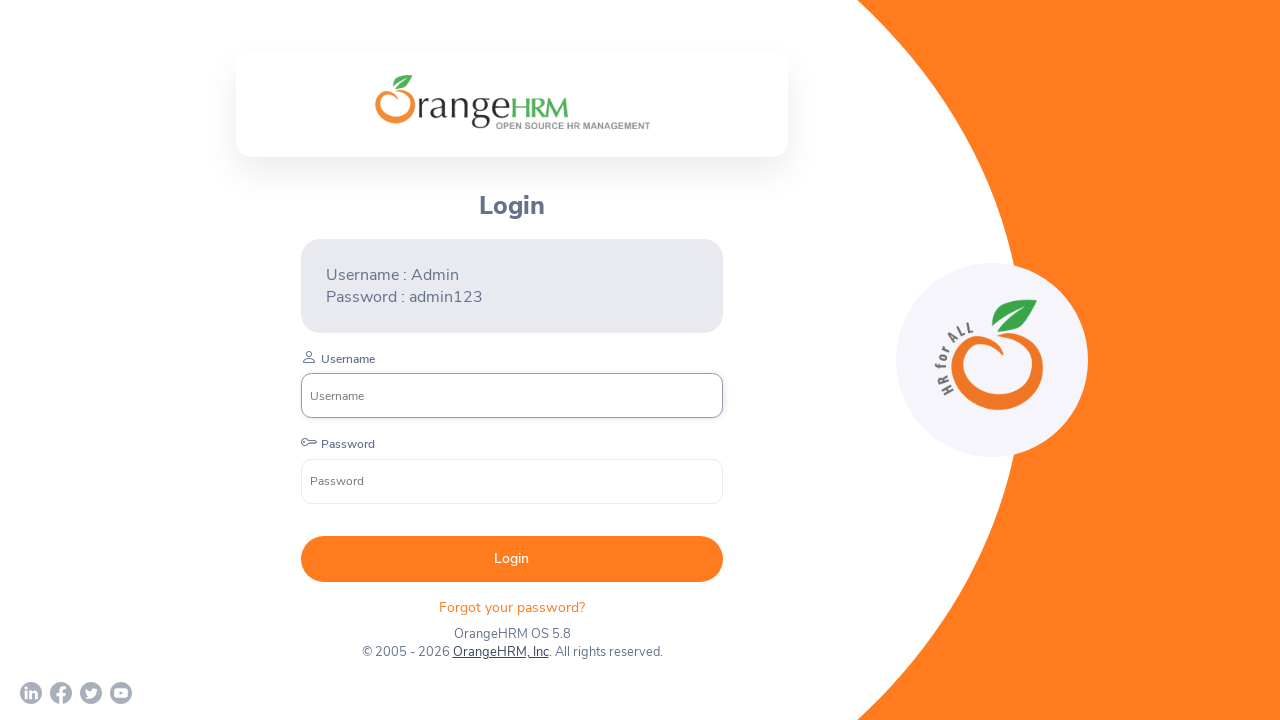

Login heading became visible on the page
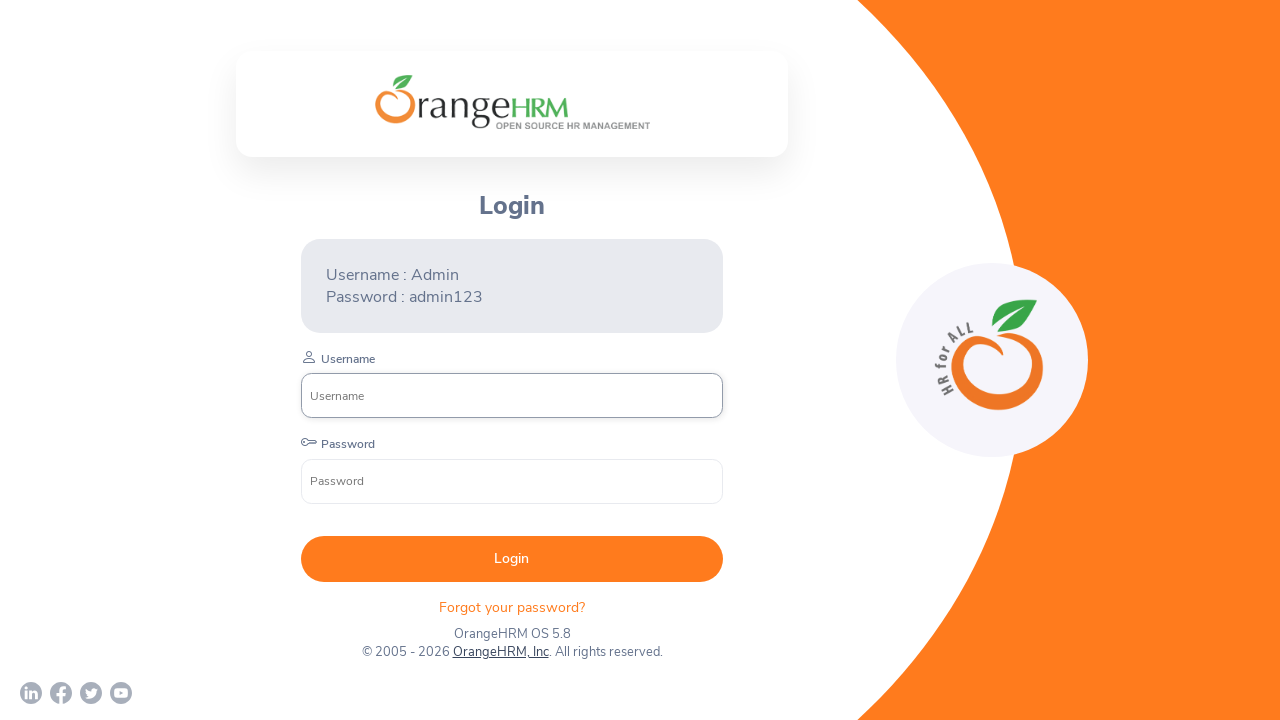

Retrieved text content from Login heading
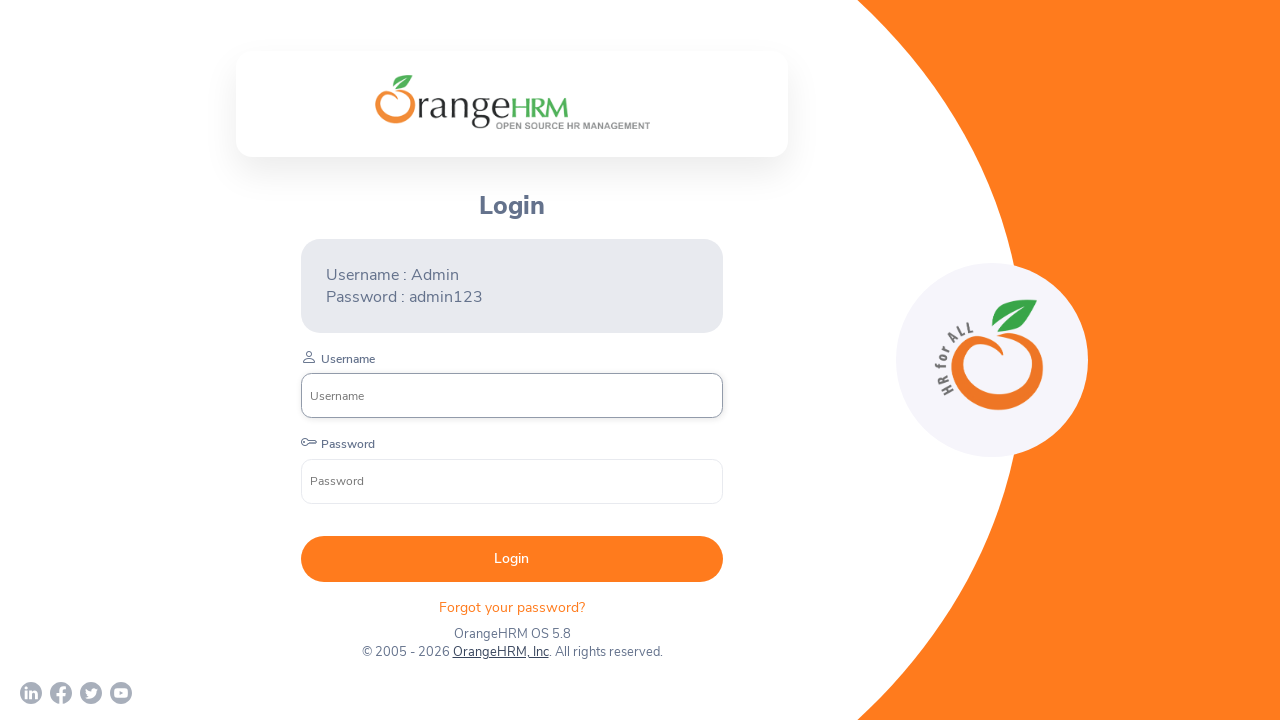

Printed Login heading text: Login
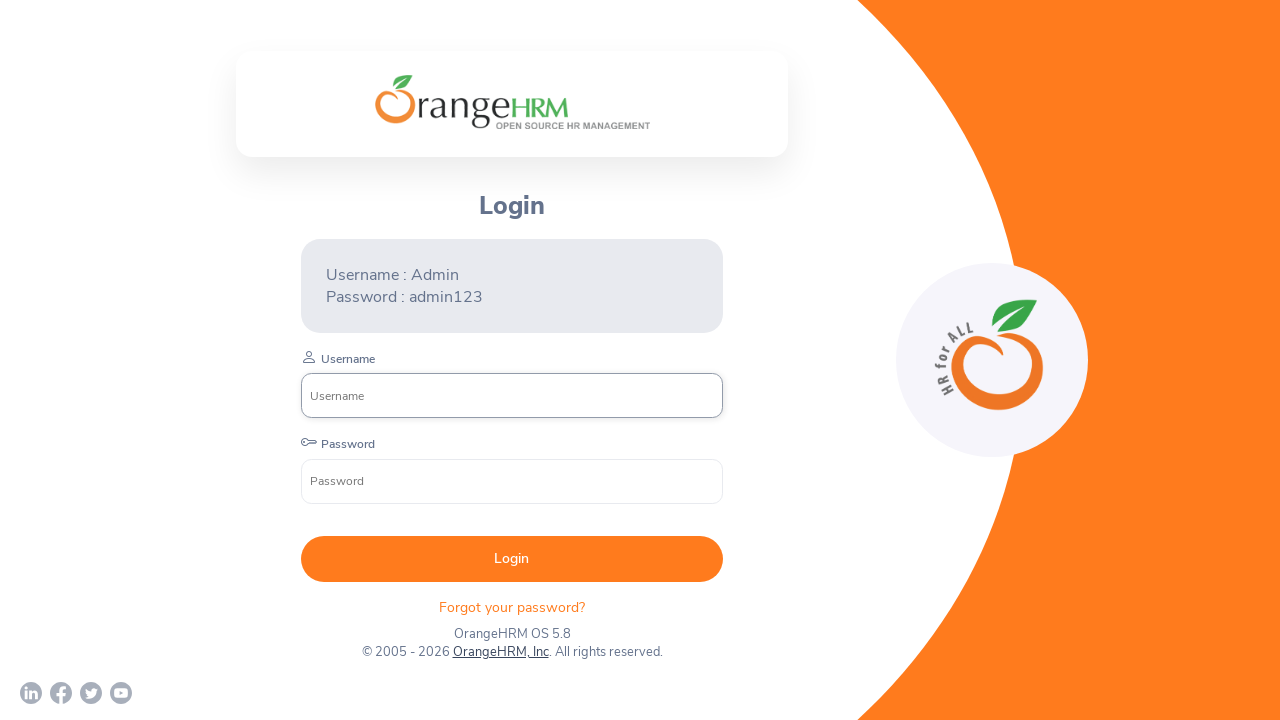

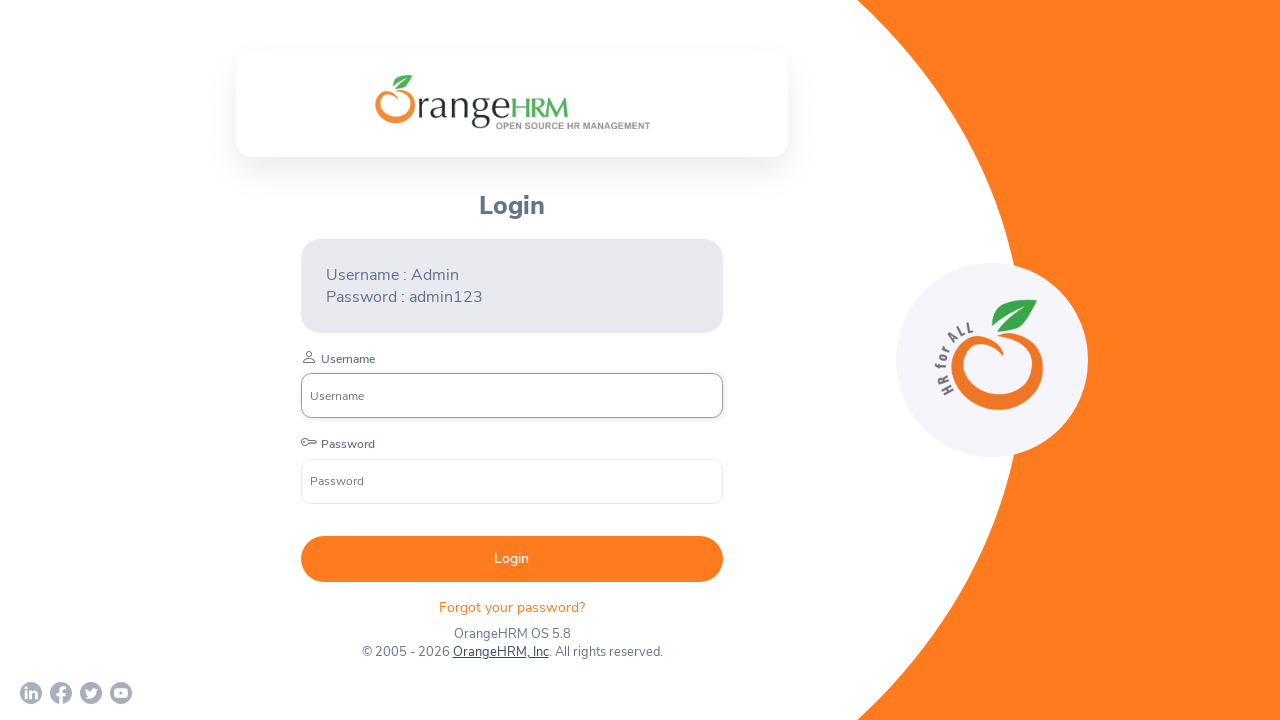